Navigates to the Shein India website and maximizes the browser window. This is a basic startup/navigation test.

Starting URL: https://www.sheinindia.in/

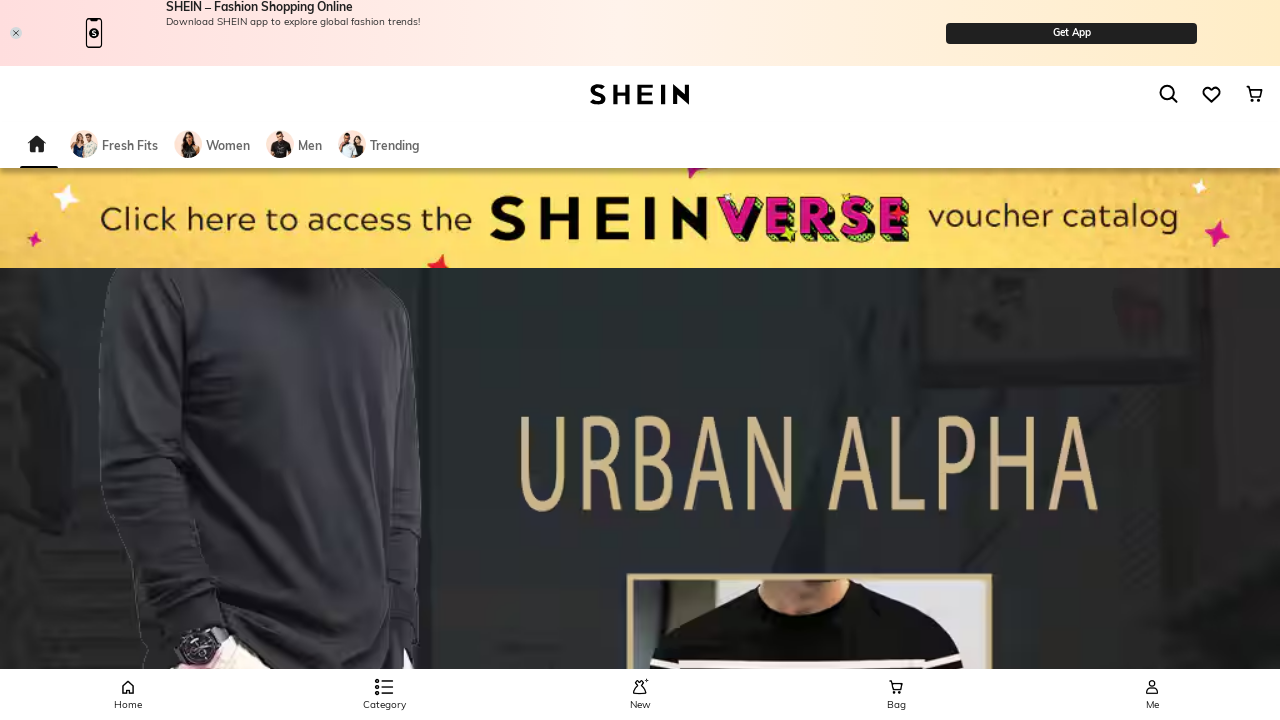

Set viewport size to 1920x1080 to maximize browser window
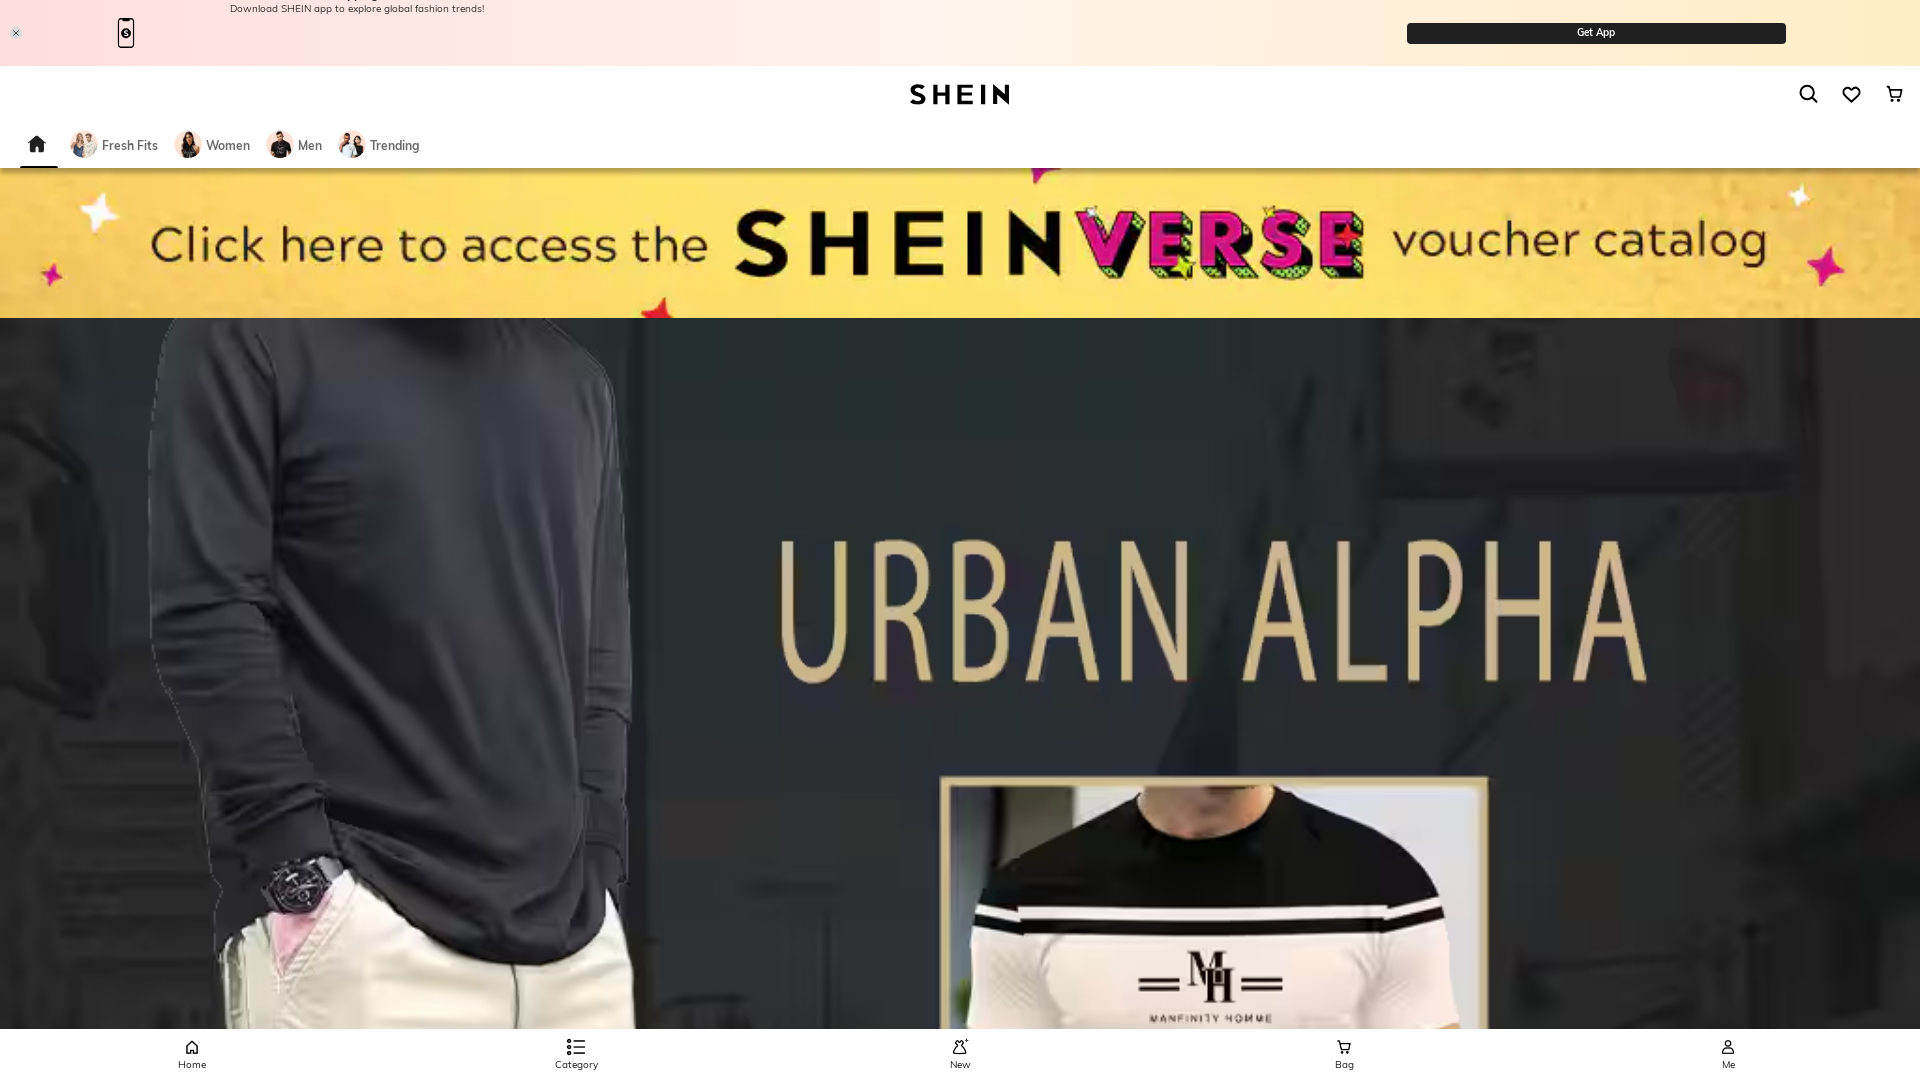

Waited for page to reach domcontentloaded state on Shein India website
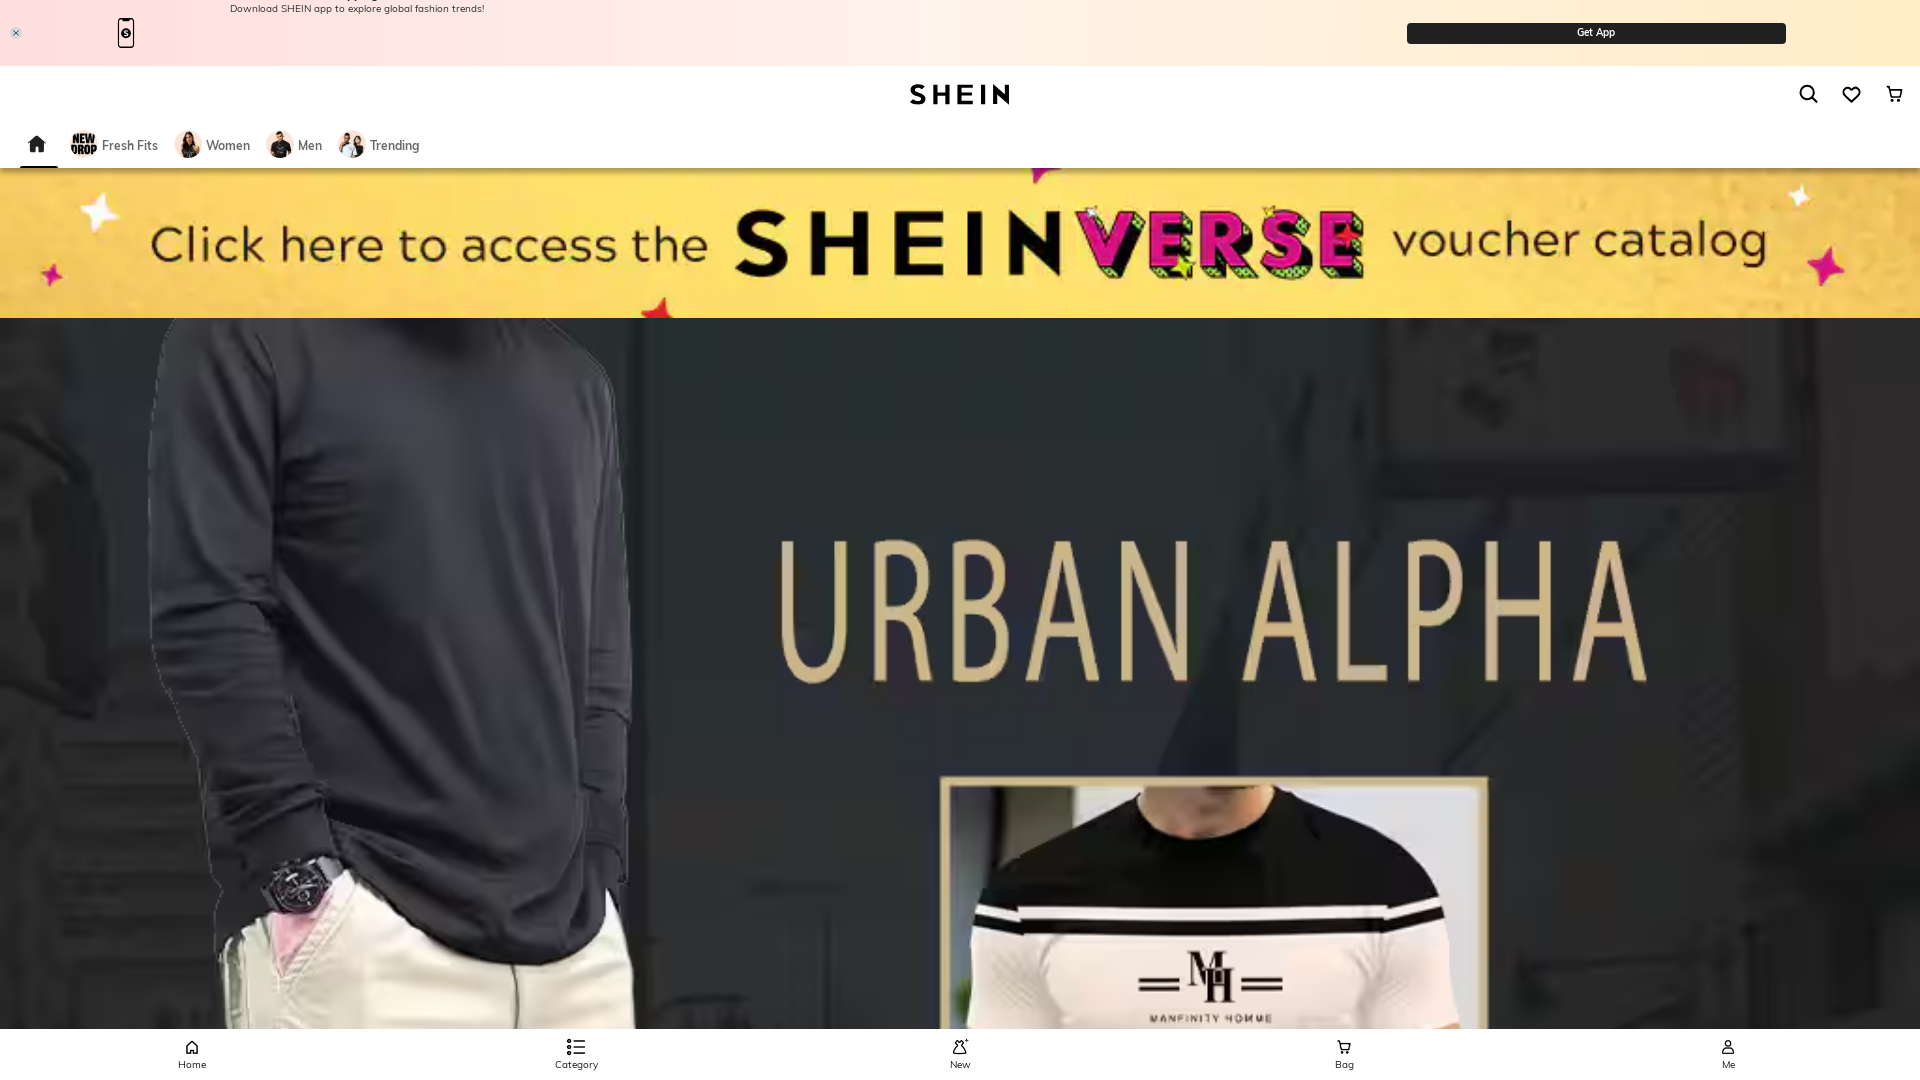

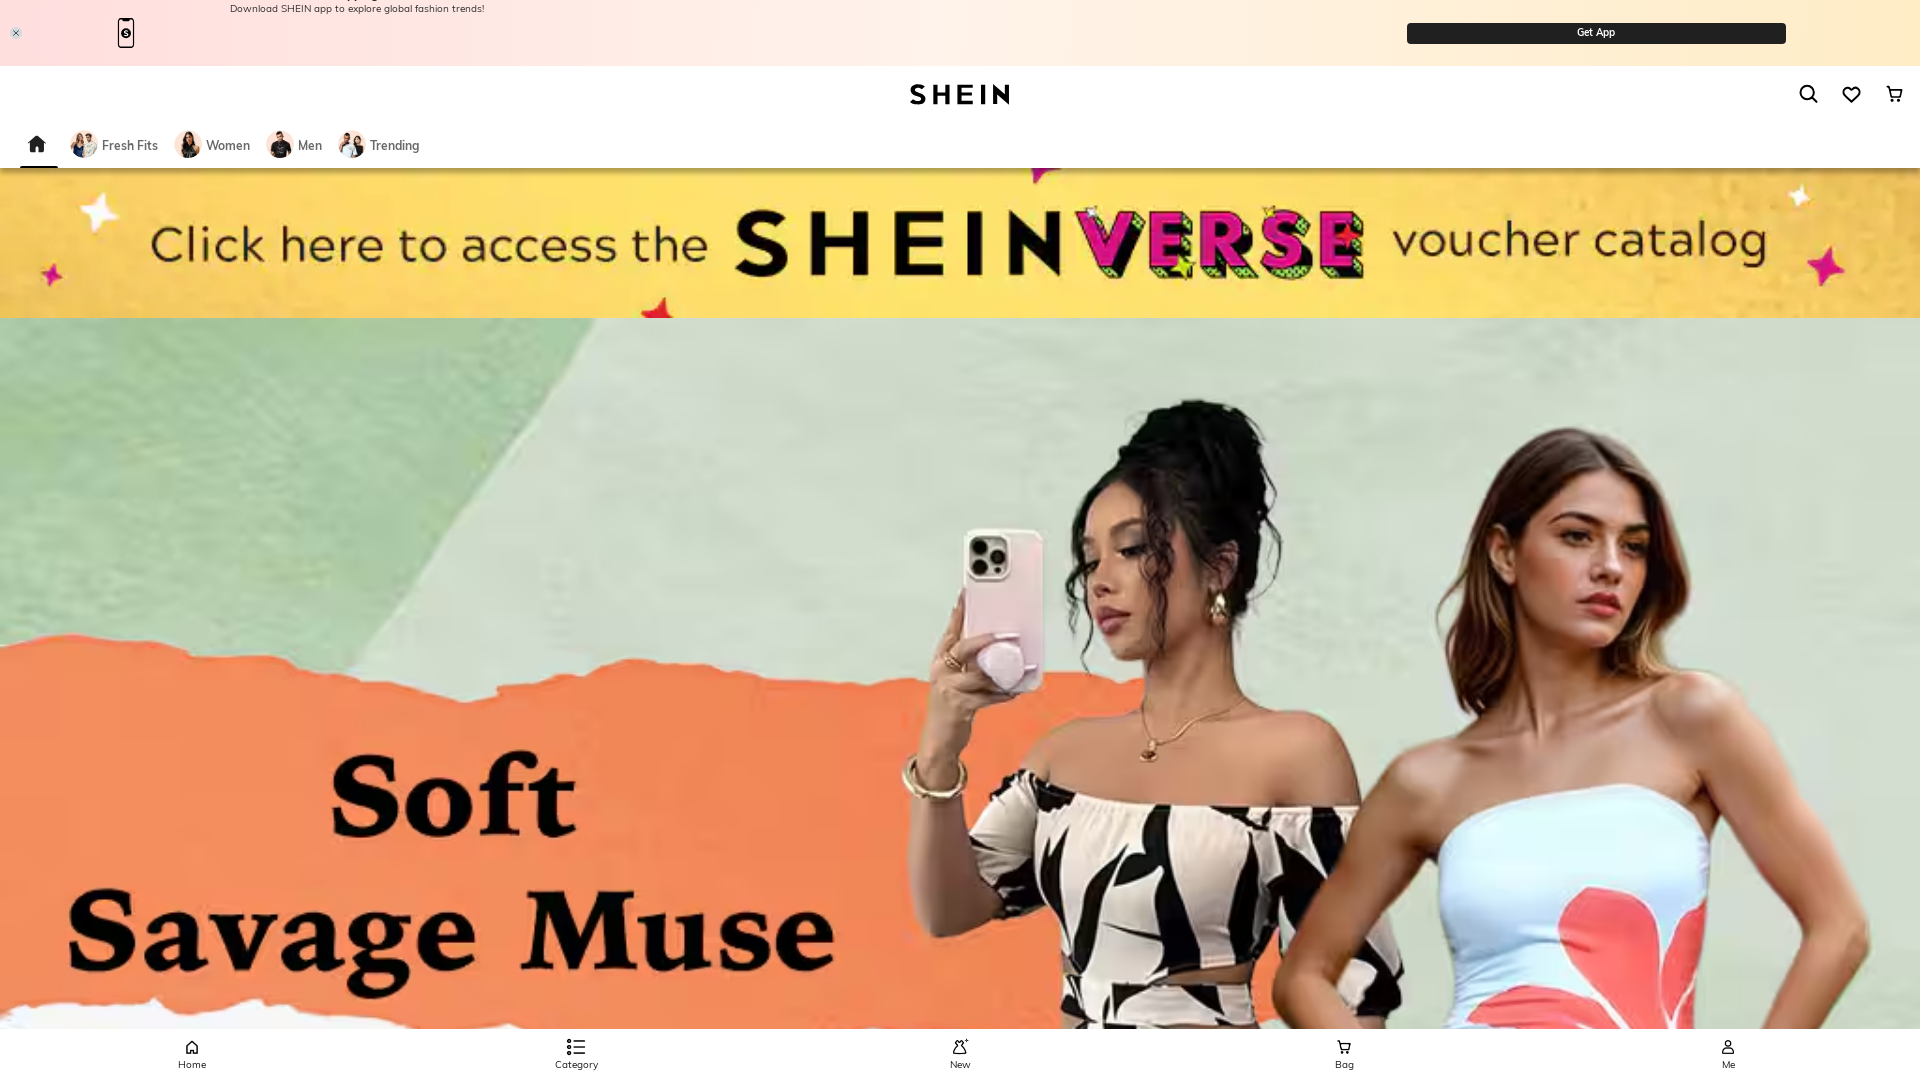